Solves a math puzzle by reading a value from the page, calculating the answer using a logarithmic formula, filling in the result, checking required checkboxes, and submitting the form.

Starting URL: https://suninjuly.github.io/math.html

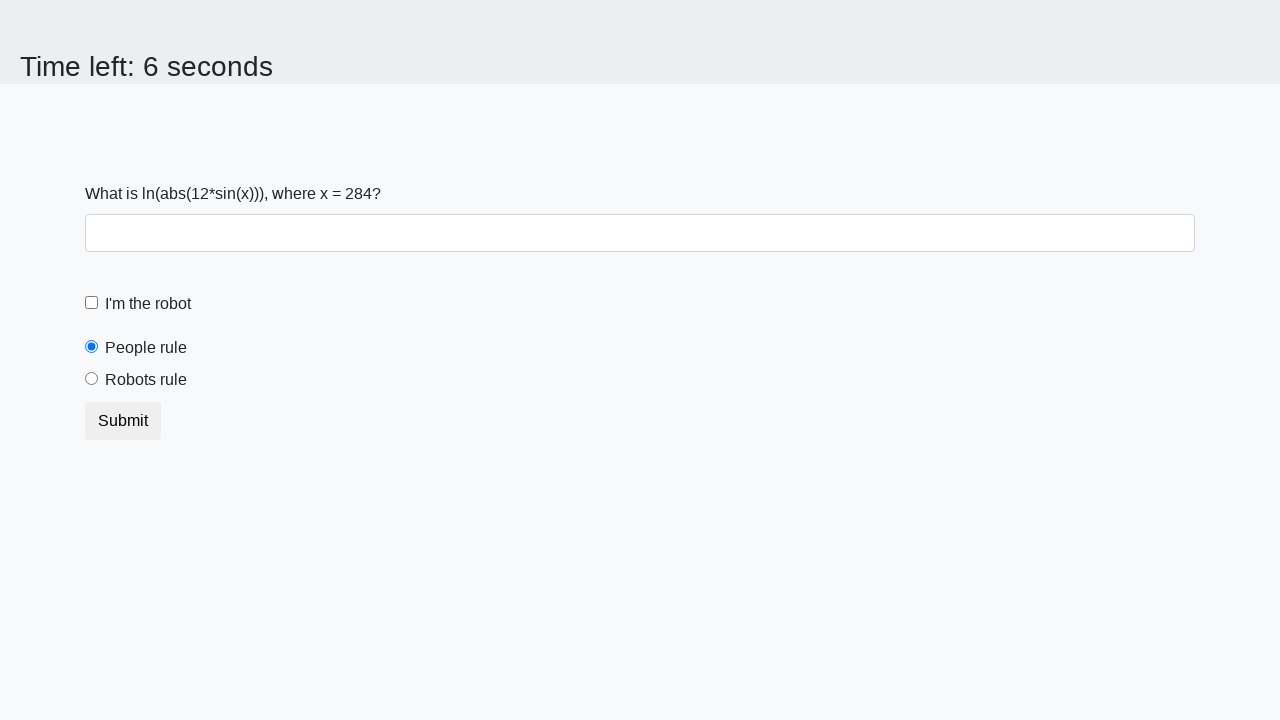

Located the input value element
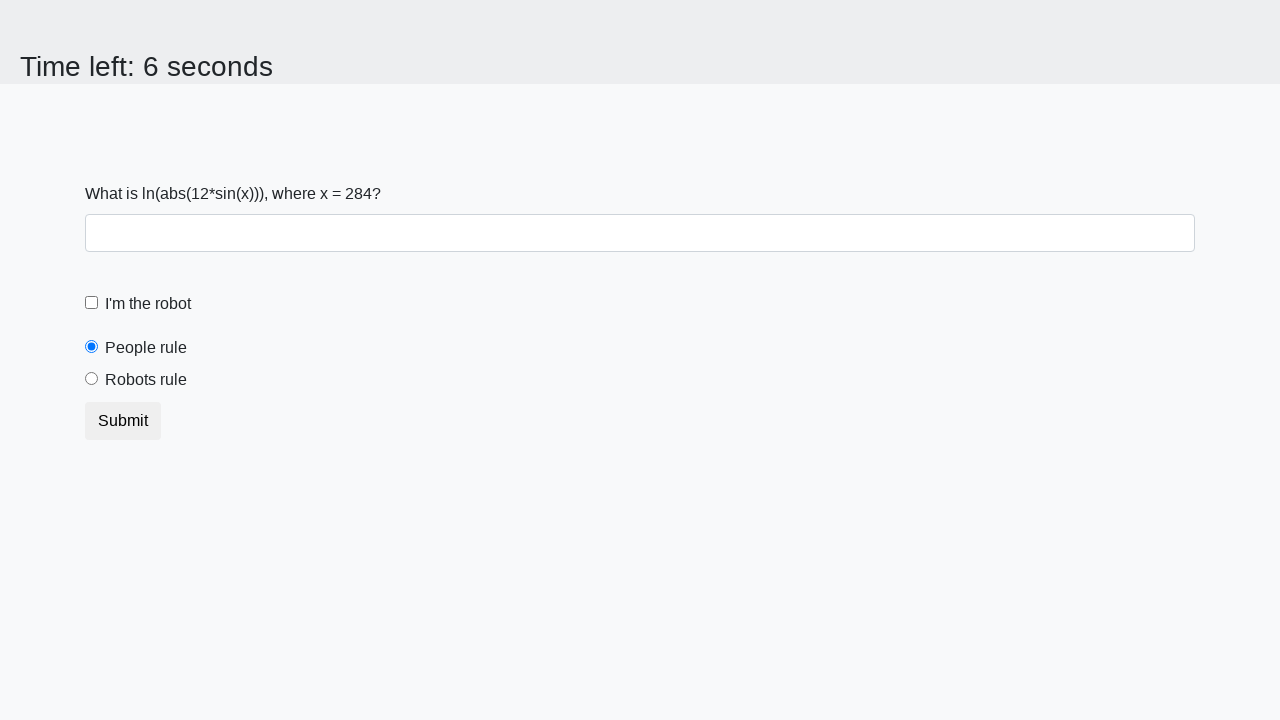

Retrieved input value from page: 284
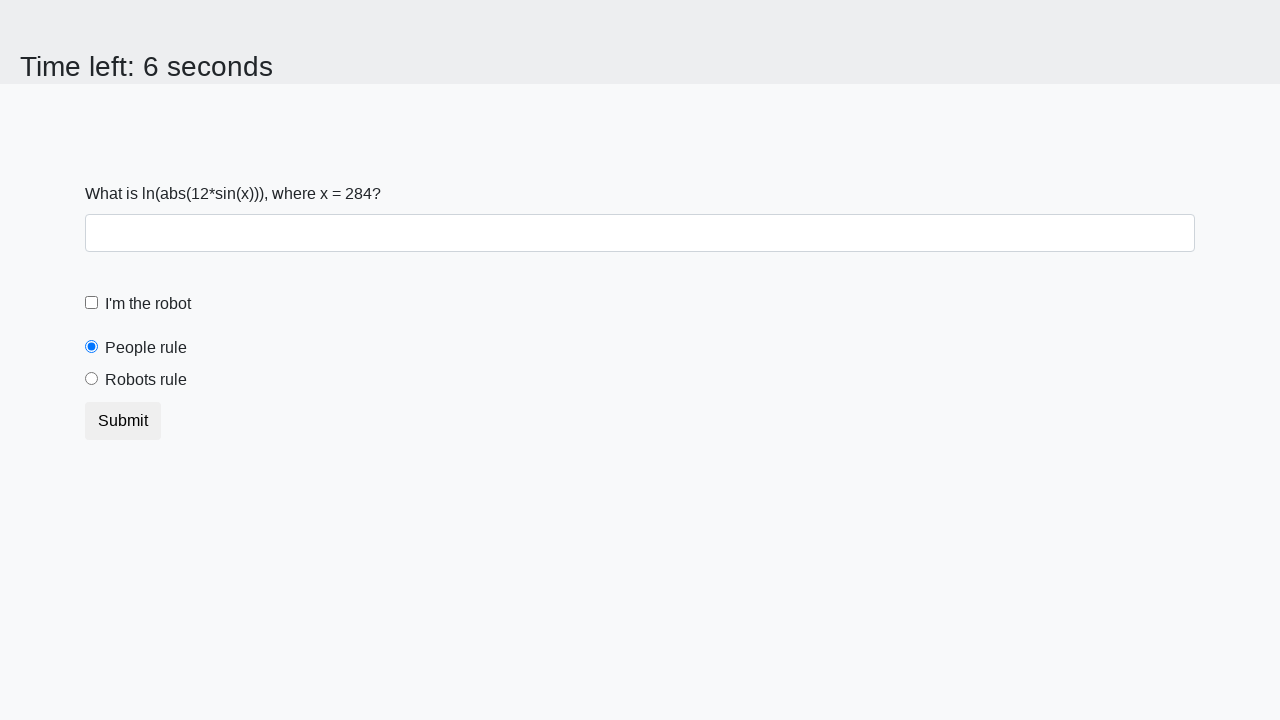

Calculated logarithmic result: 2.4347326951402177
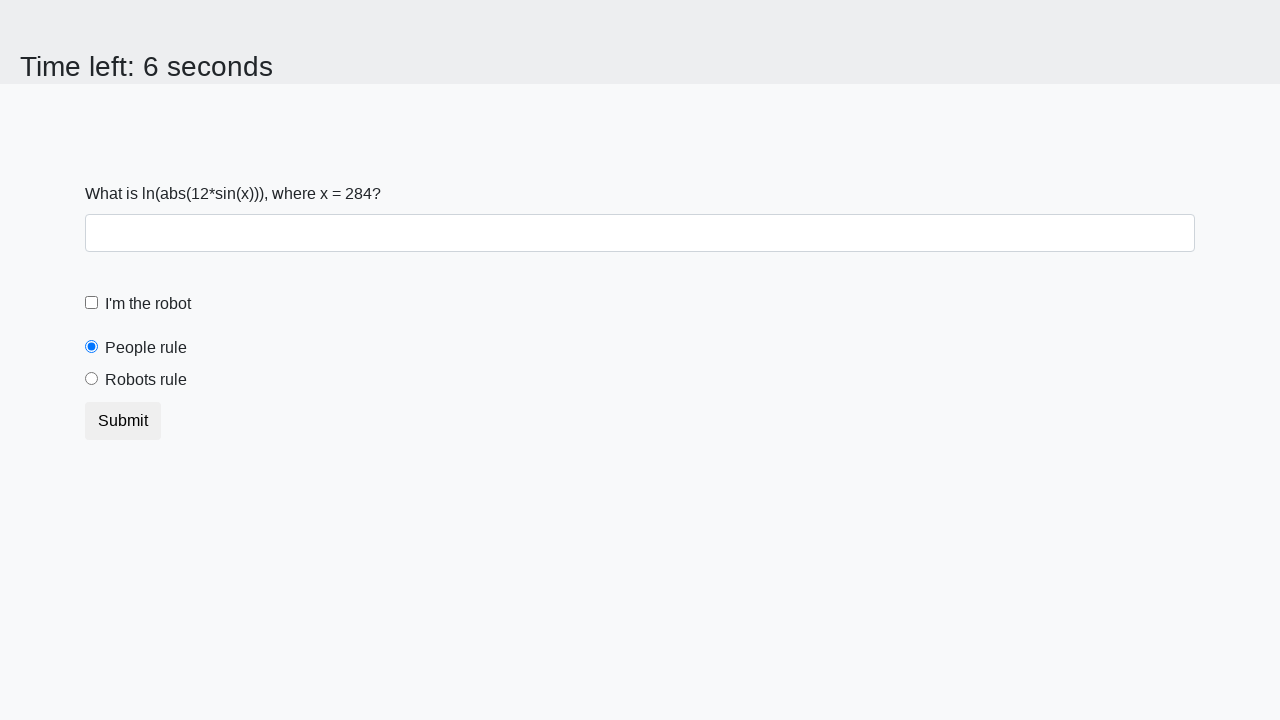

Filled answer field with calculated value: 2.4347326951402177 on #answer
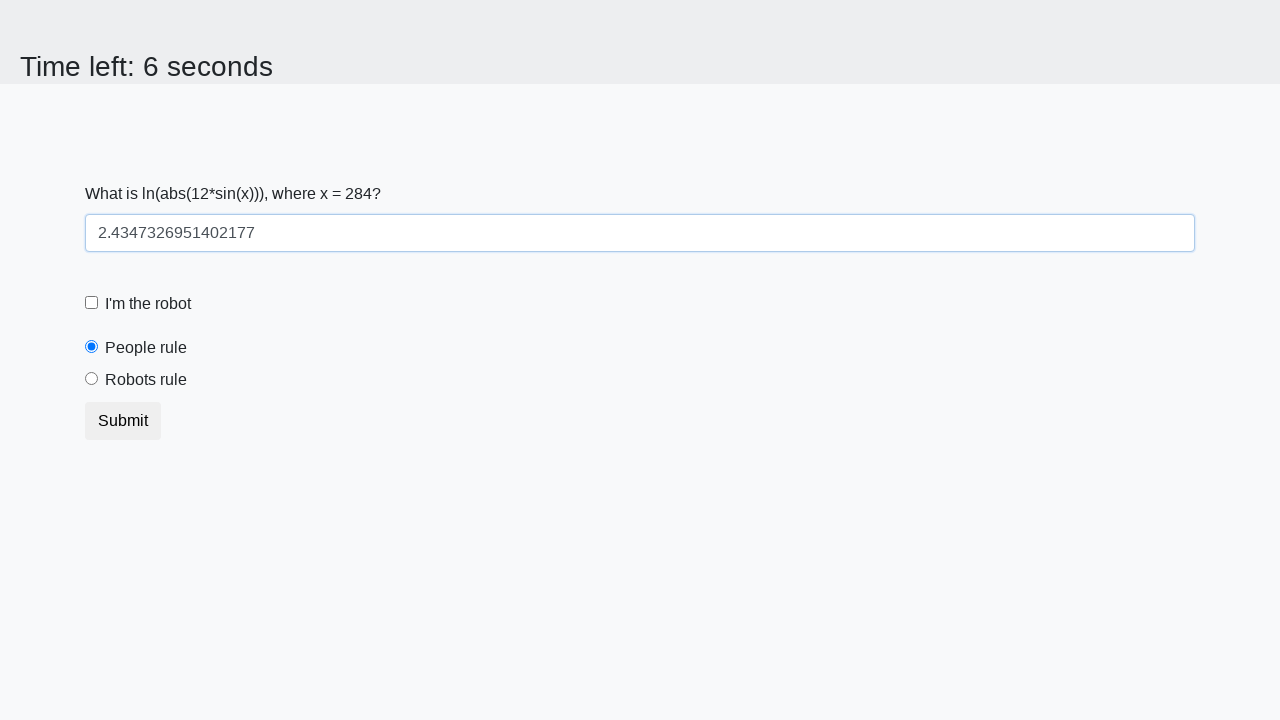

Checked the robot checkbox at (92, 303) on #robotCheckbox
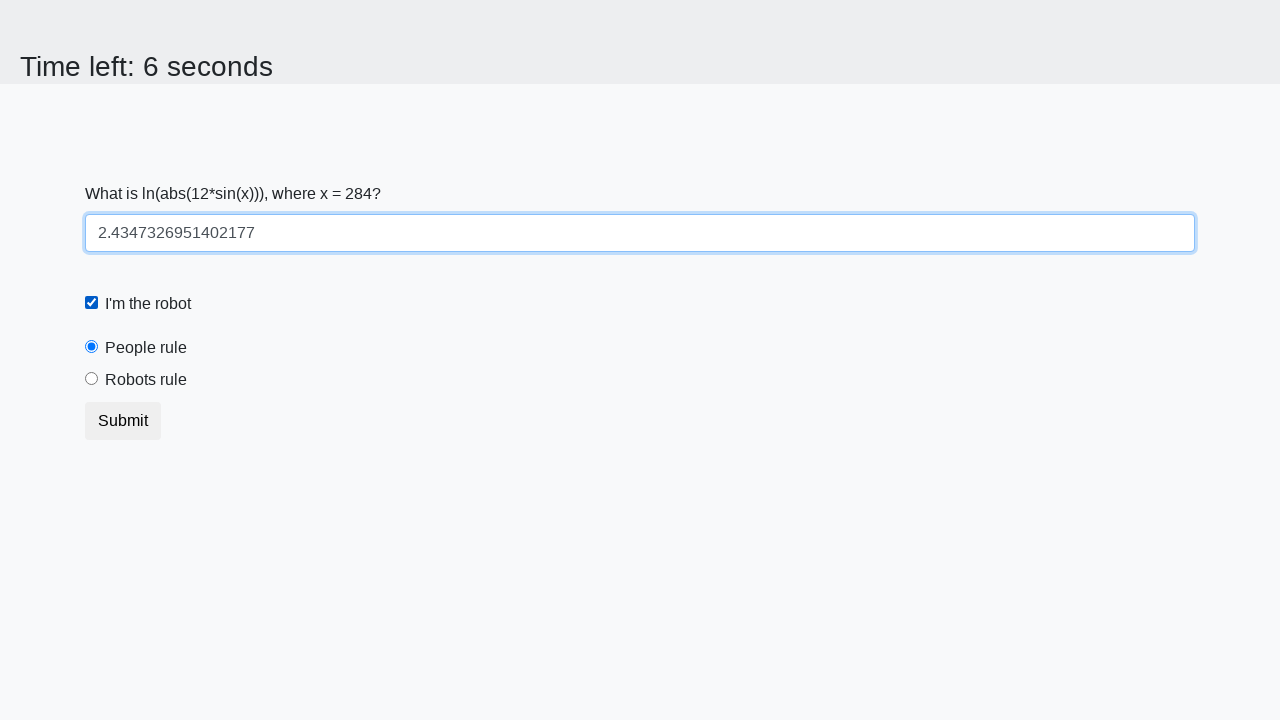

Checked the robots rule checkbox at (92, 379) on #robotsRule
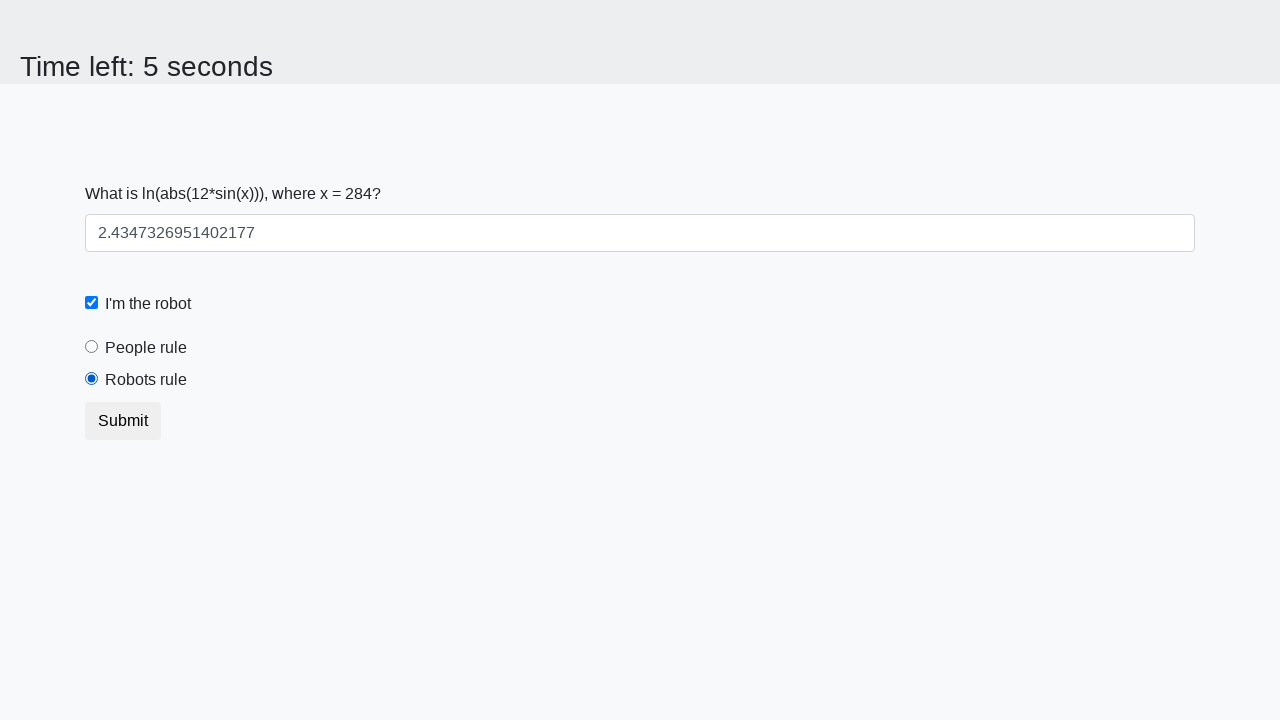

Submitted the math puzzle form at (123, 421) on [type='submit']
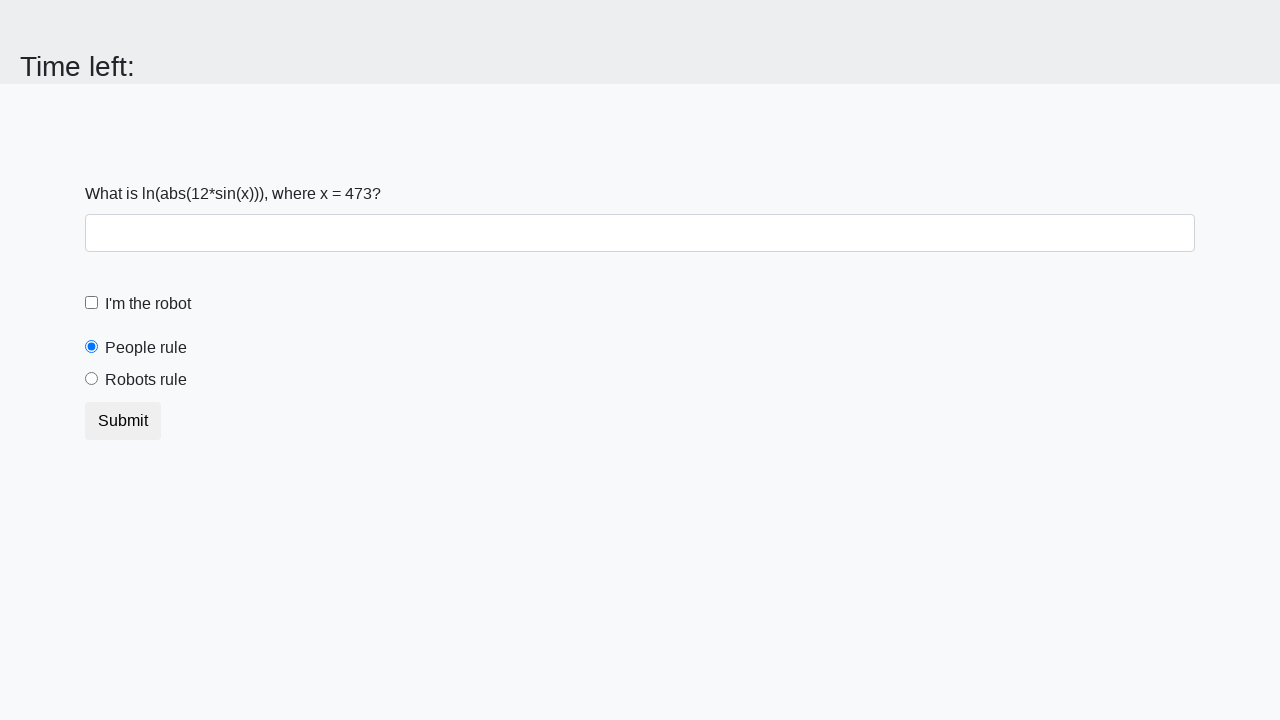

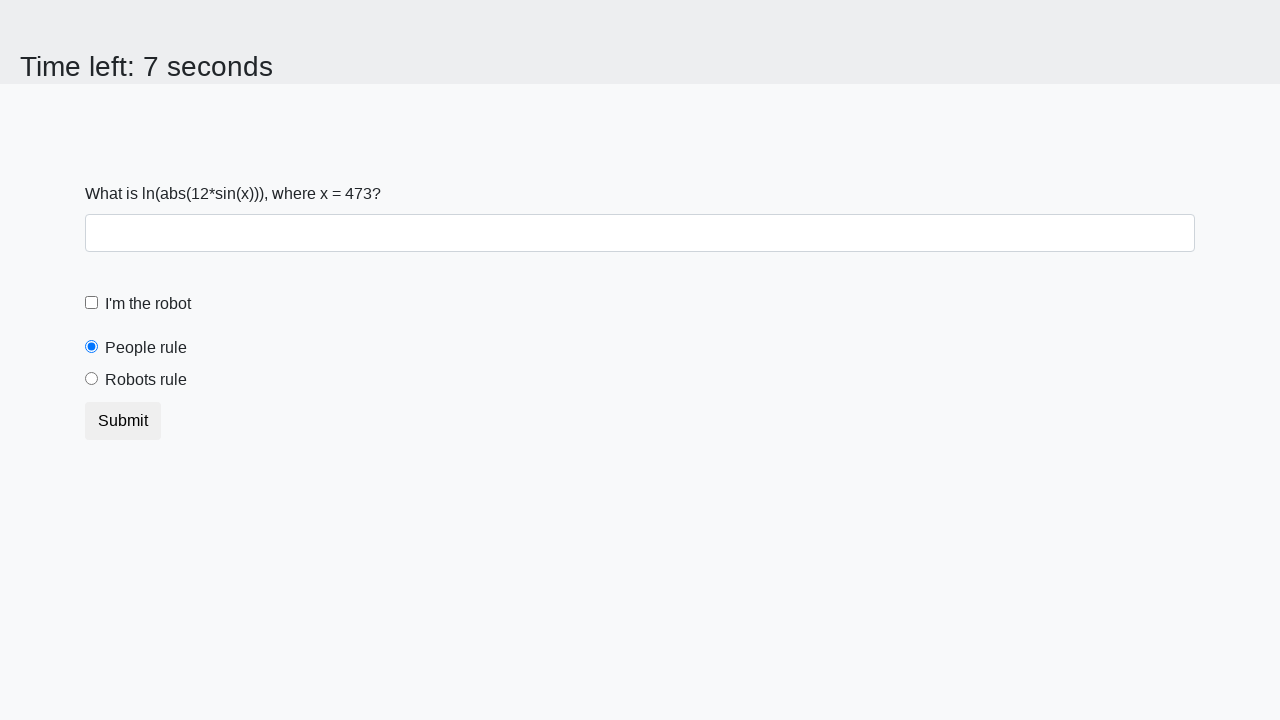